Navigates to an Angular demo application and clicks on the products link to test navigation functionality

Starting URL: https://rahulshettyacademy.com/angularAppdemo/

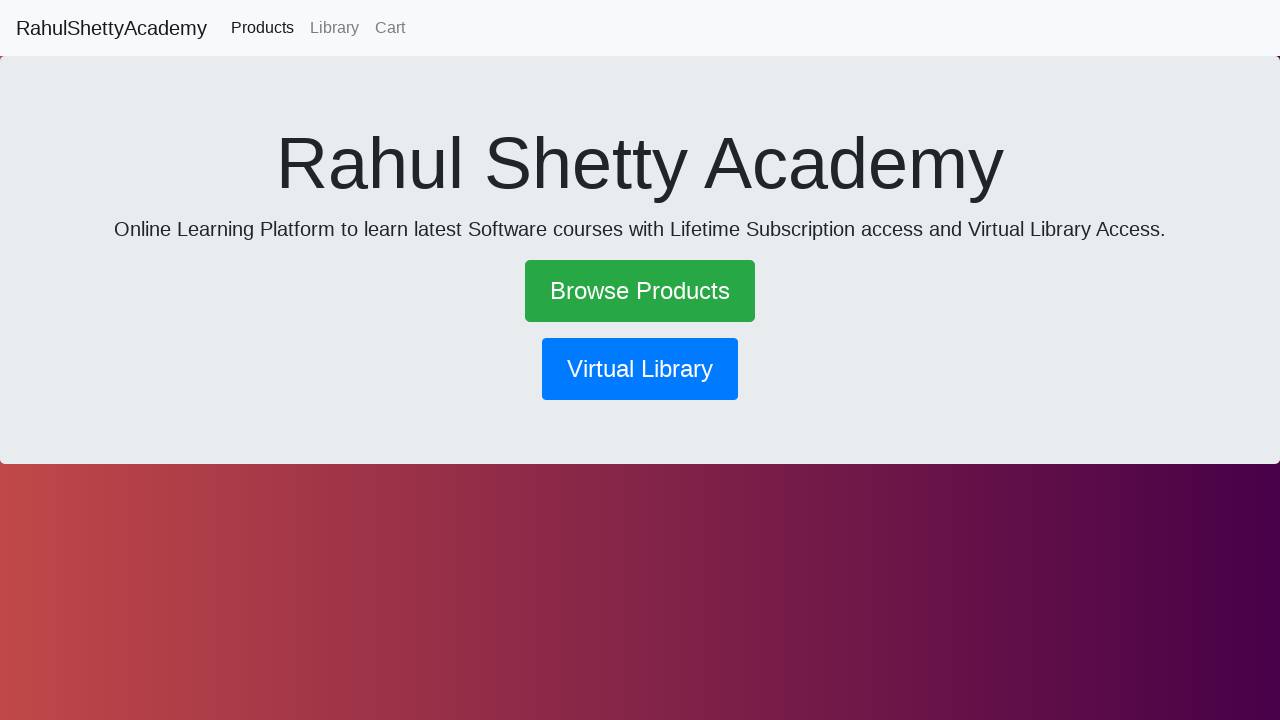

Clicked on products navigation link at (262, 28) on a[routerlink*='products']
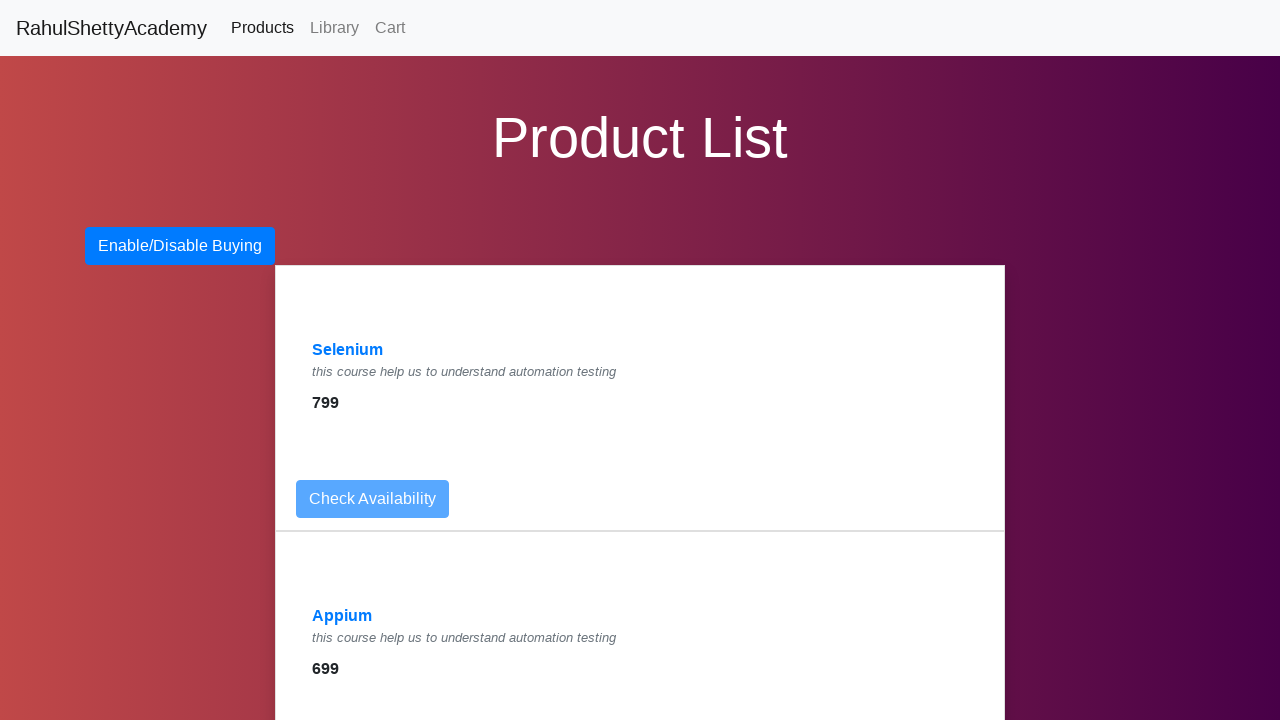

Waited for network to become idle after navigation
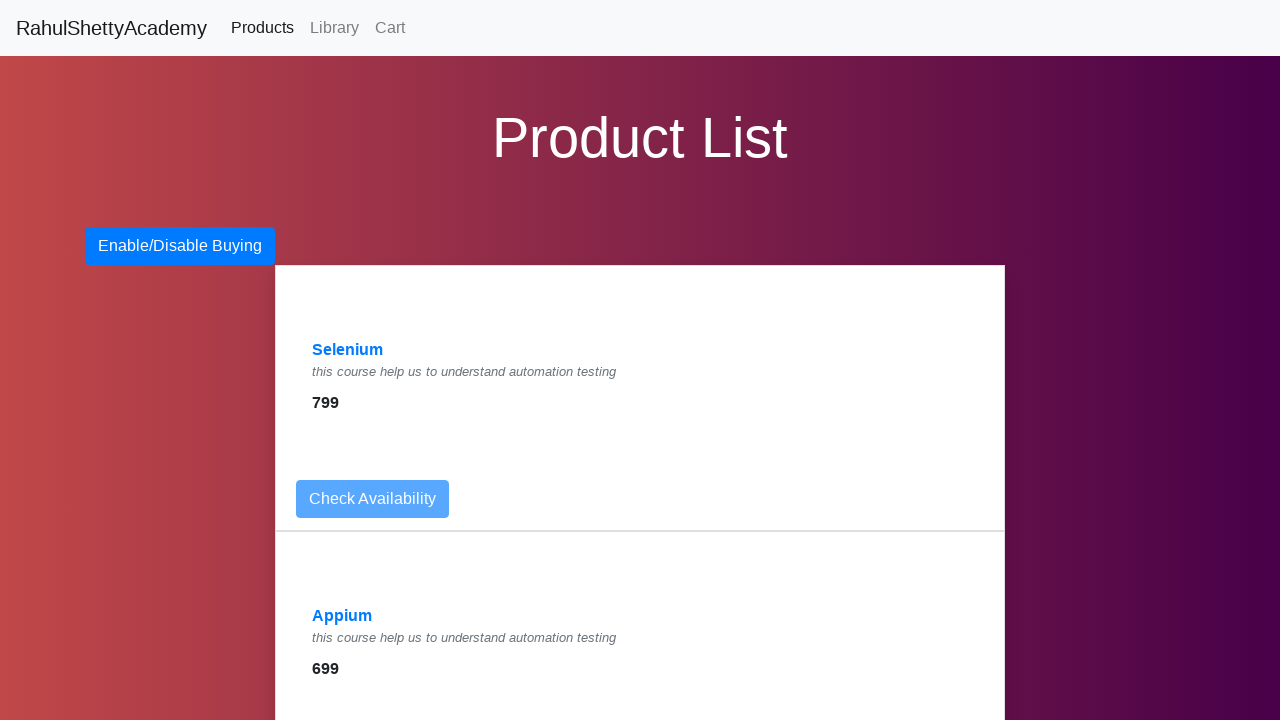

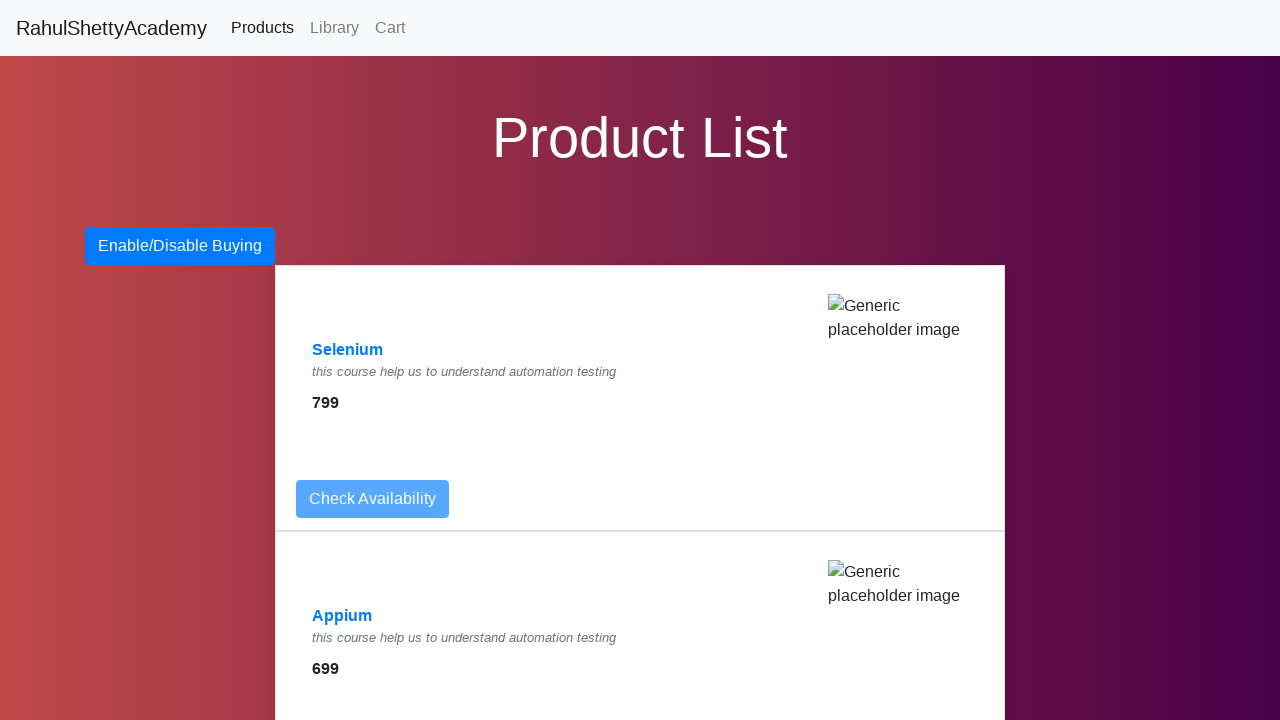